Tests a registration form by filling in required fields (first name, last name, email) and submitting, then verifies the success message

Starting URL: http://suninjuly.github.io/registration1.html

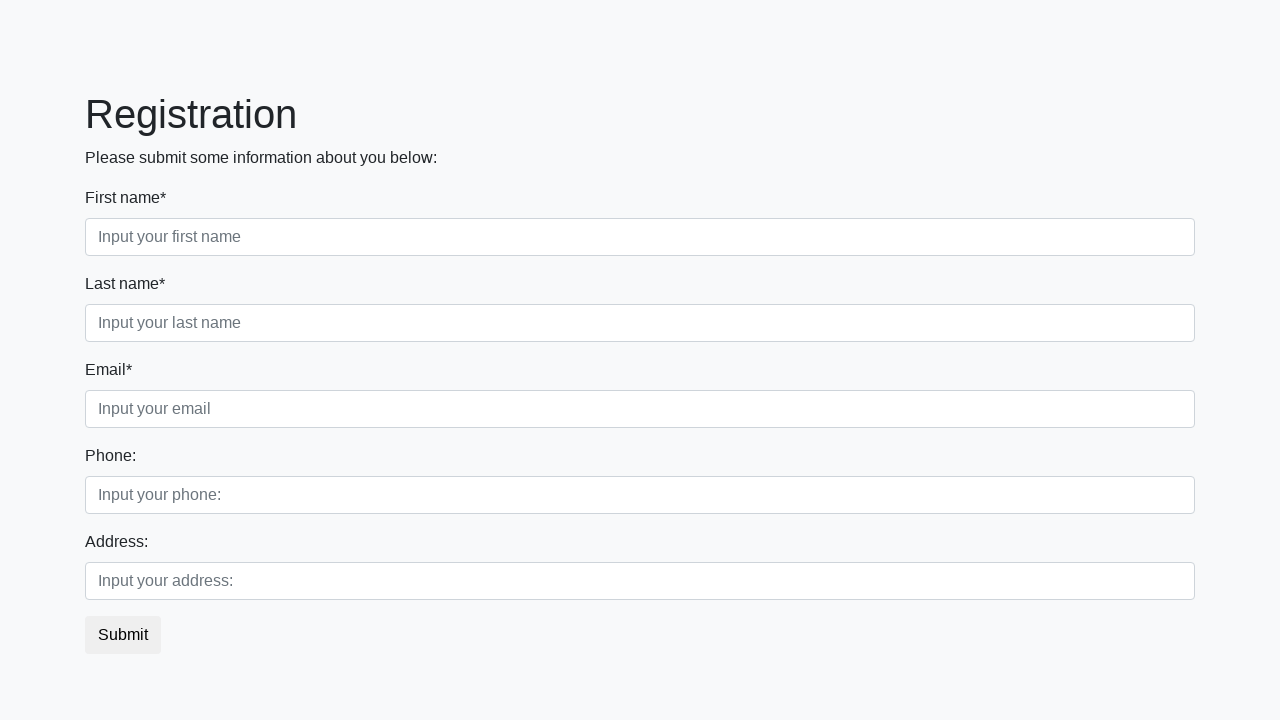

Navigated to registration form page
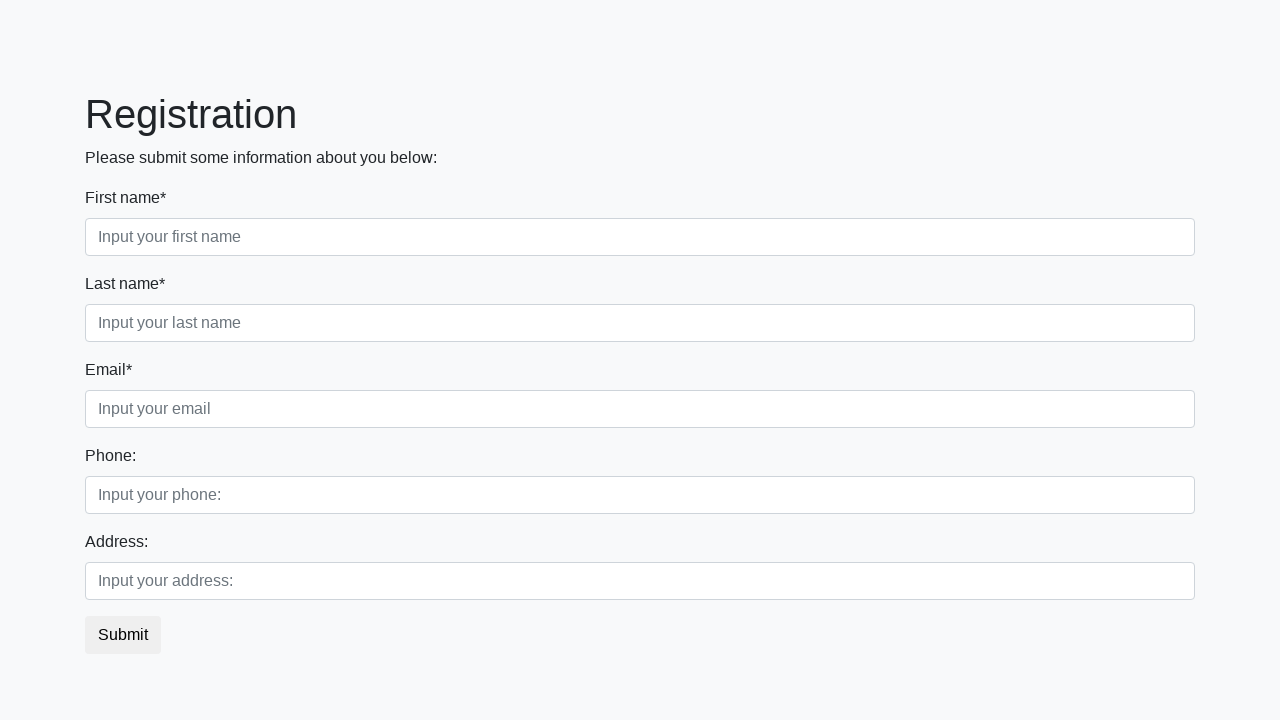

Filled first field with 'Marcus' on input[required] >> nth=0
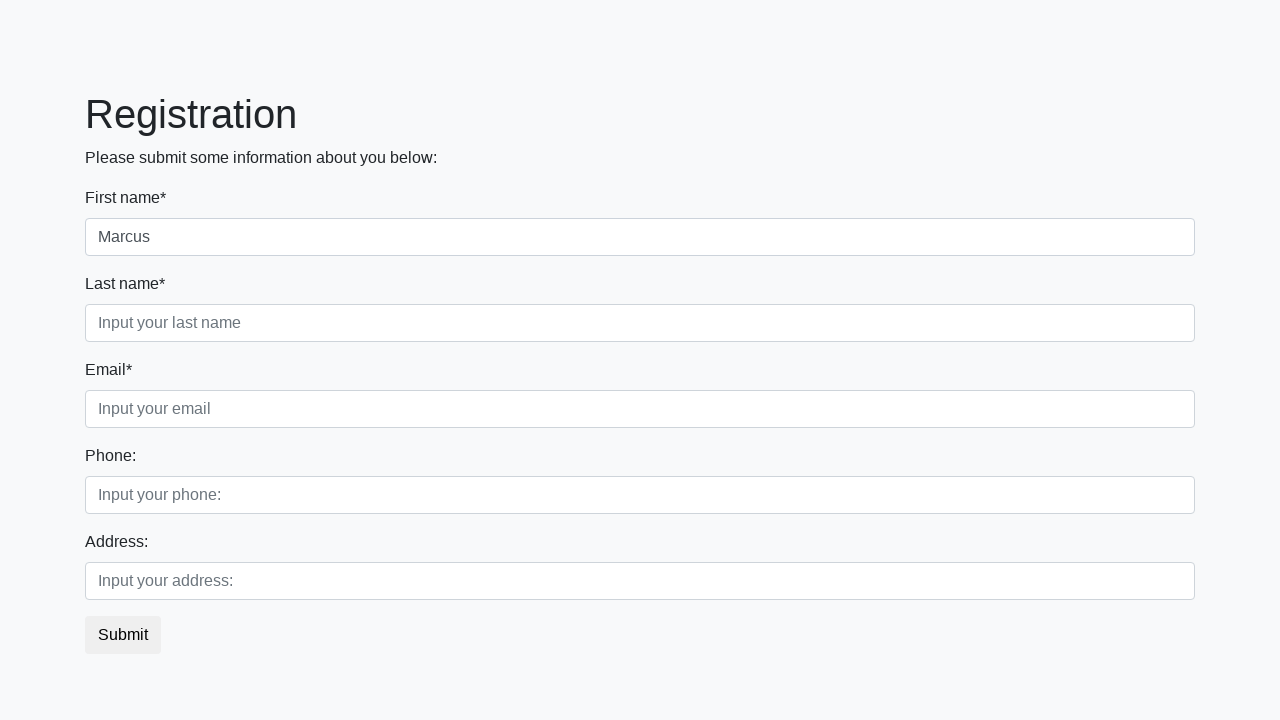

Filled second field with 'Thompson' on input[required] >> nth=1
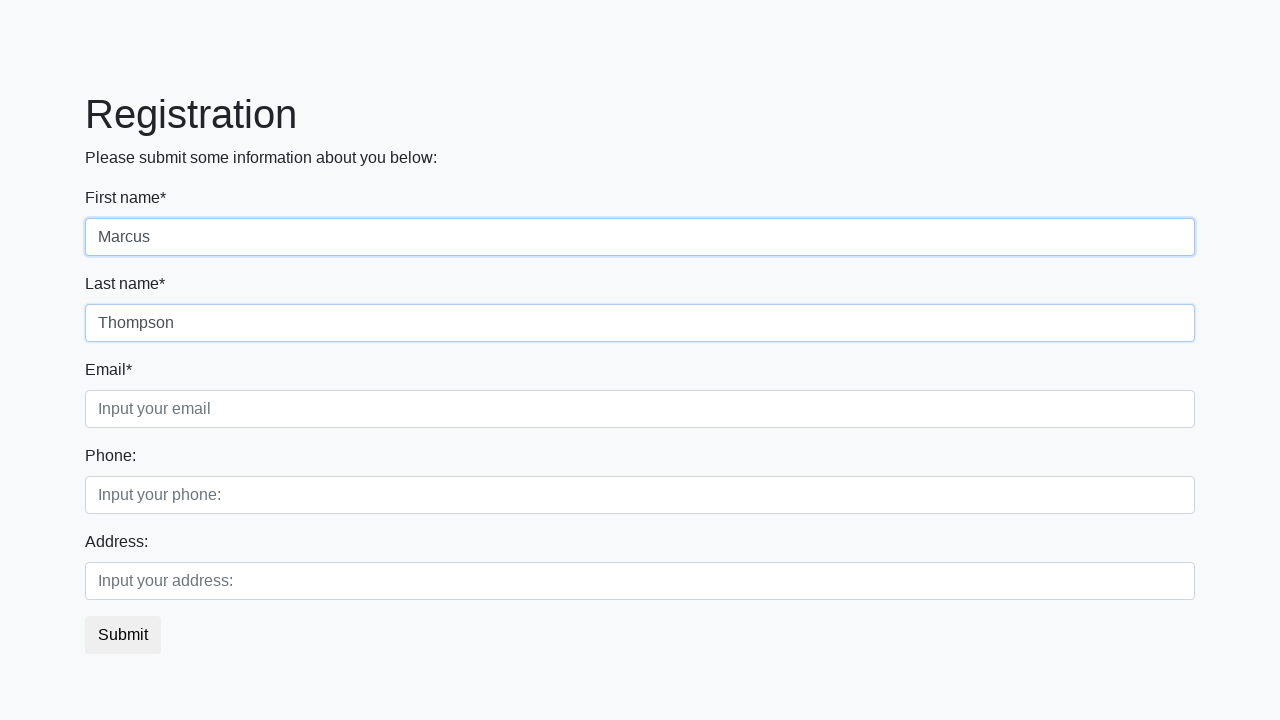

Filled third field with 'marcus.thompson@example.com' on input[required] >> nth=2
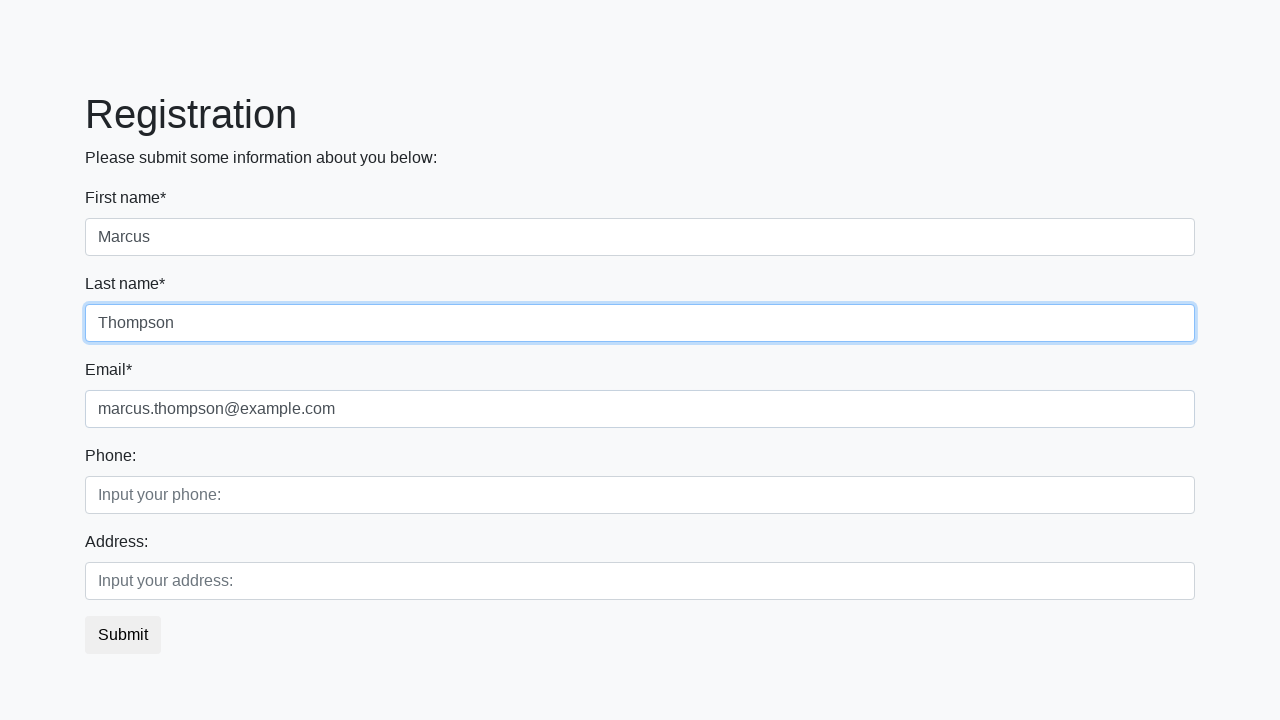

Clicked submit button to submit registration form at (123, 635) on button[type="submit"]
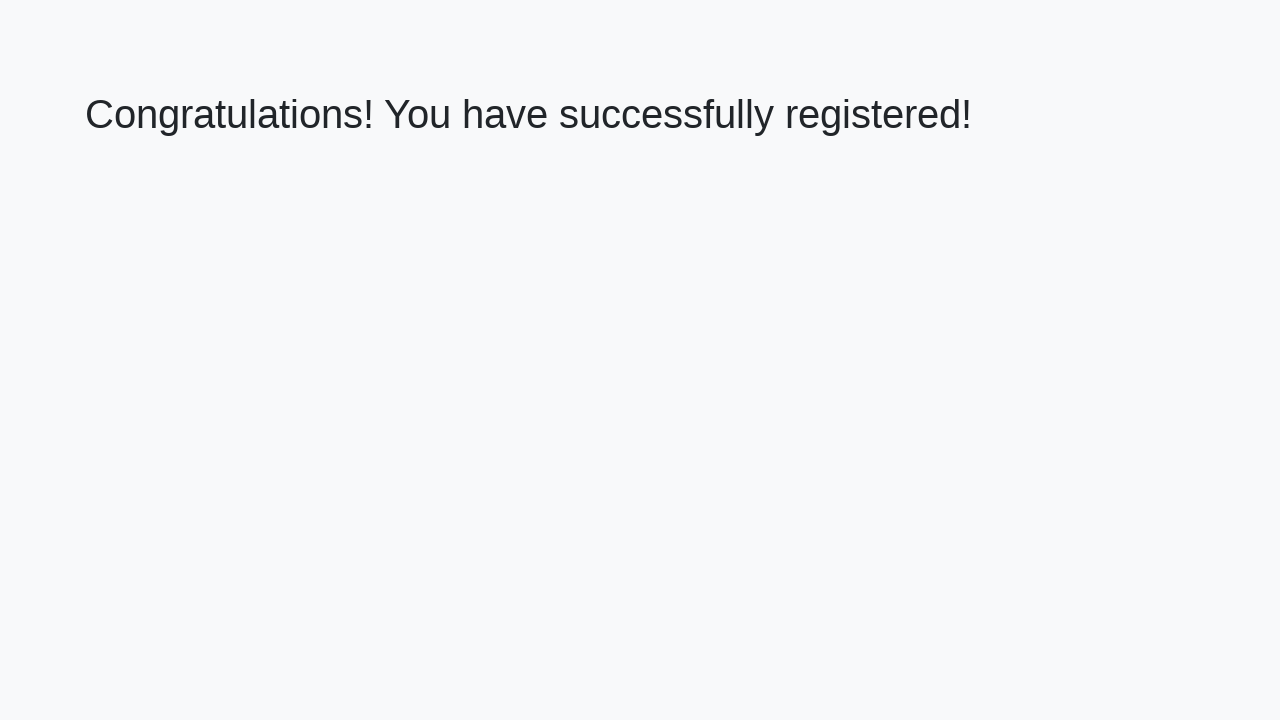

Success message container loaded after form submission
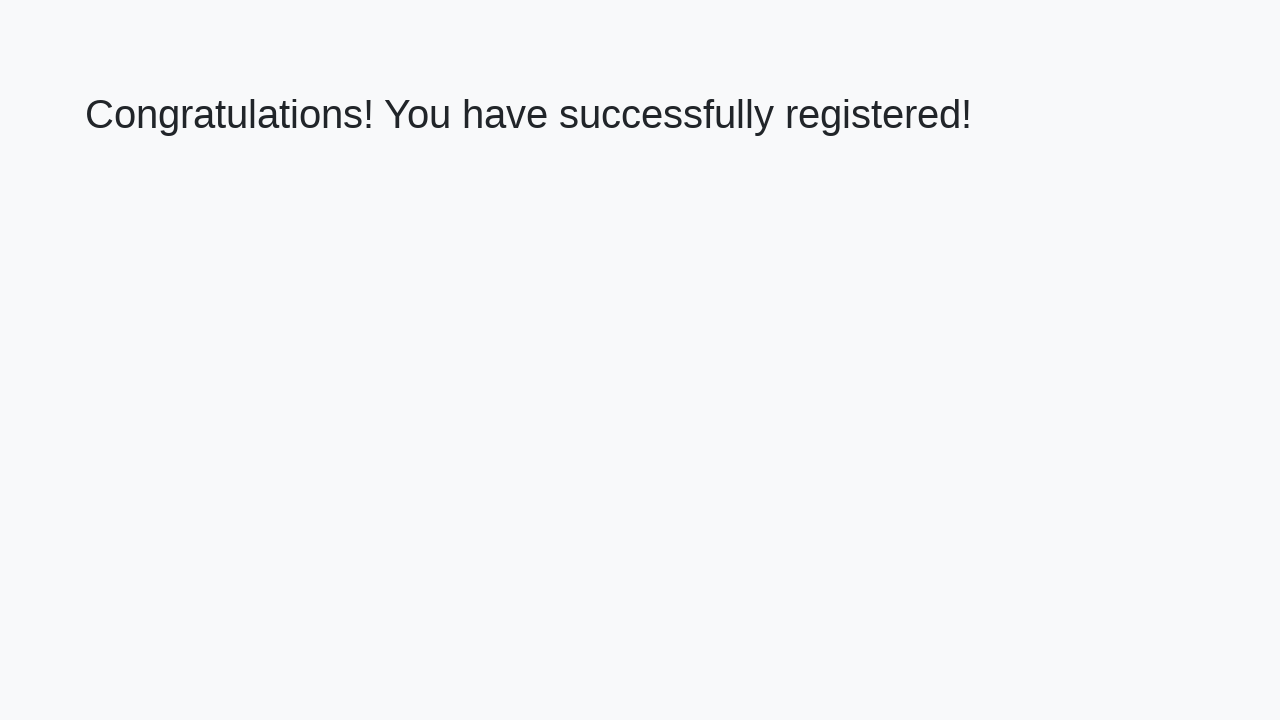

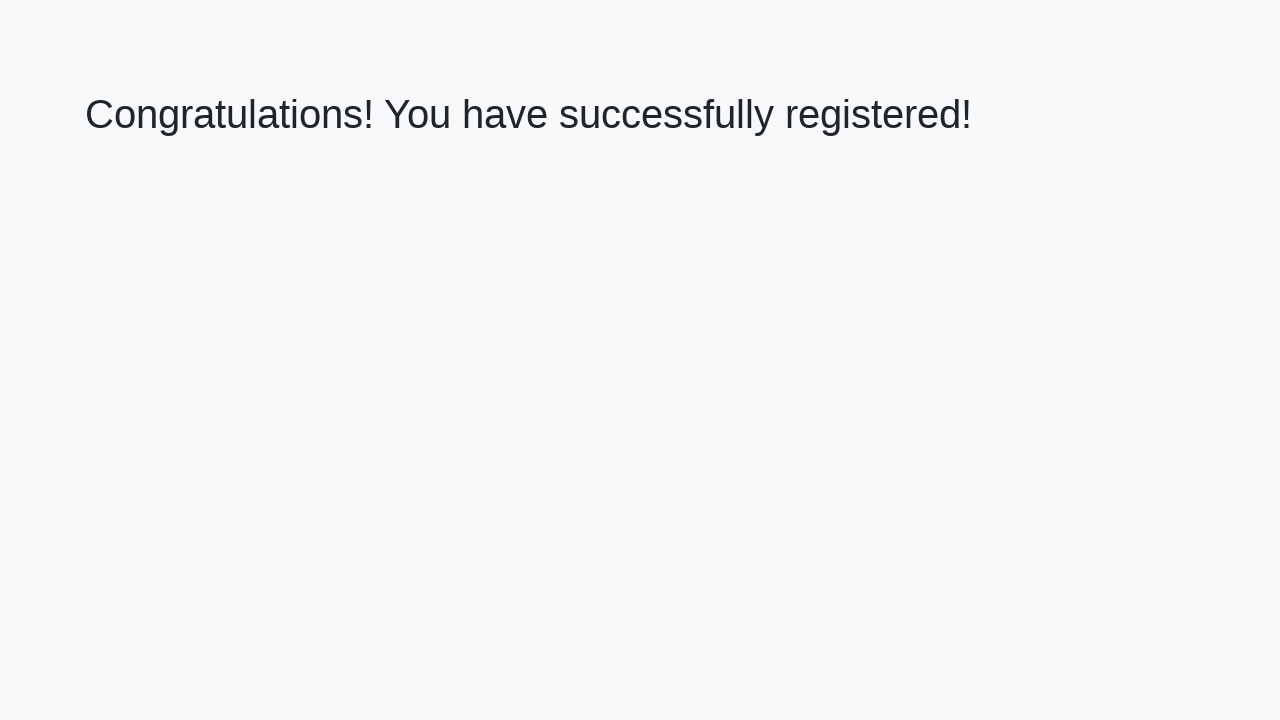